Tests iframe handling by switching to an embedded iframe, clicking a Login link inside it, then switching back to the main content to verify the page heading

Starting URL: https://rahulshettyacademy.com/AutomationPractice/

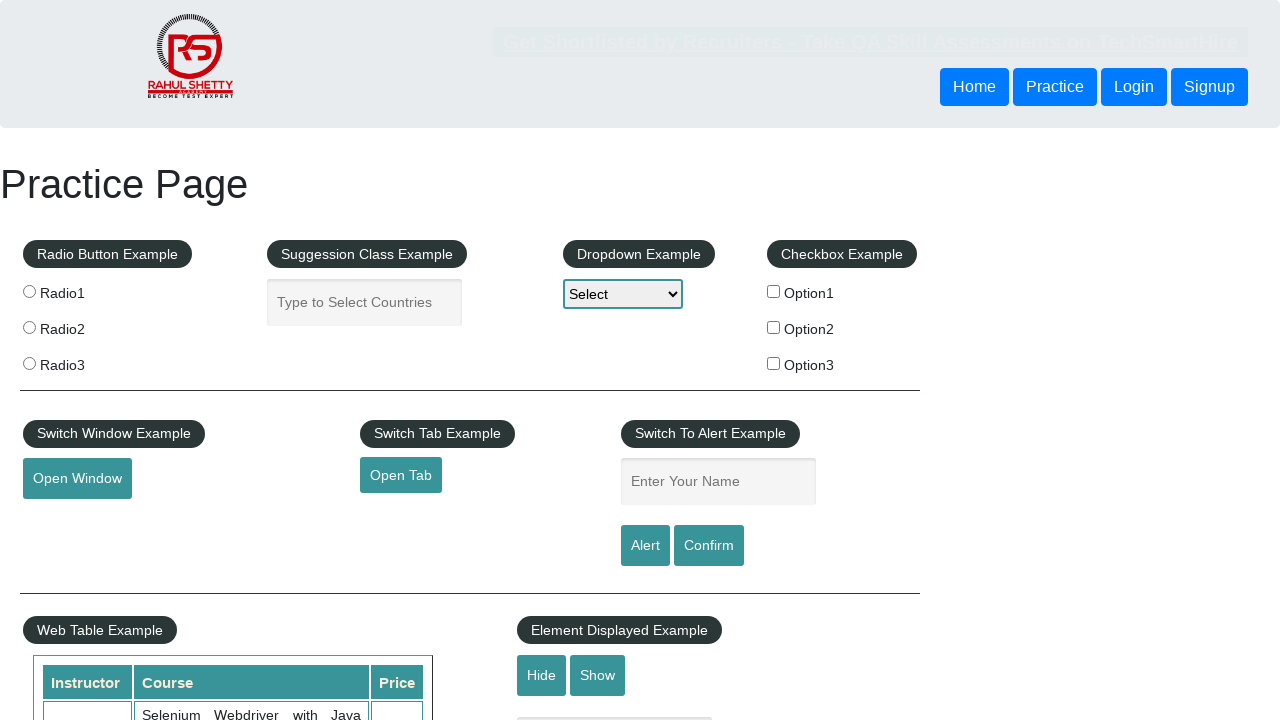

Navigated to AutomationPractice page
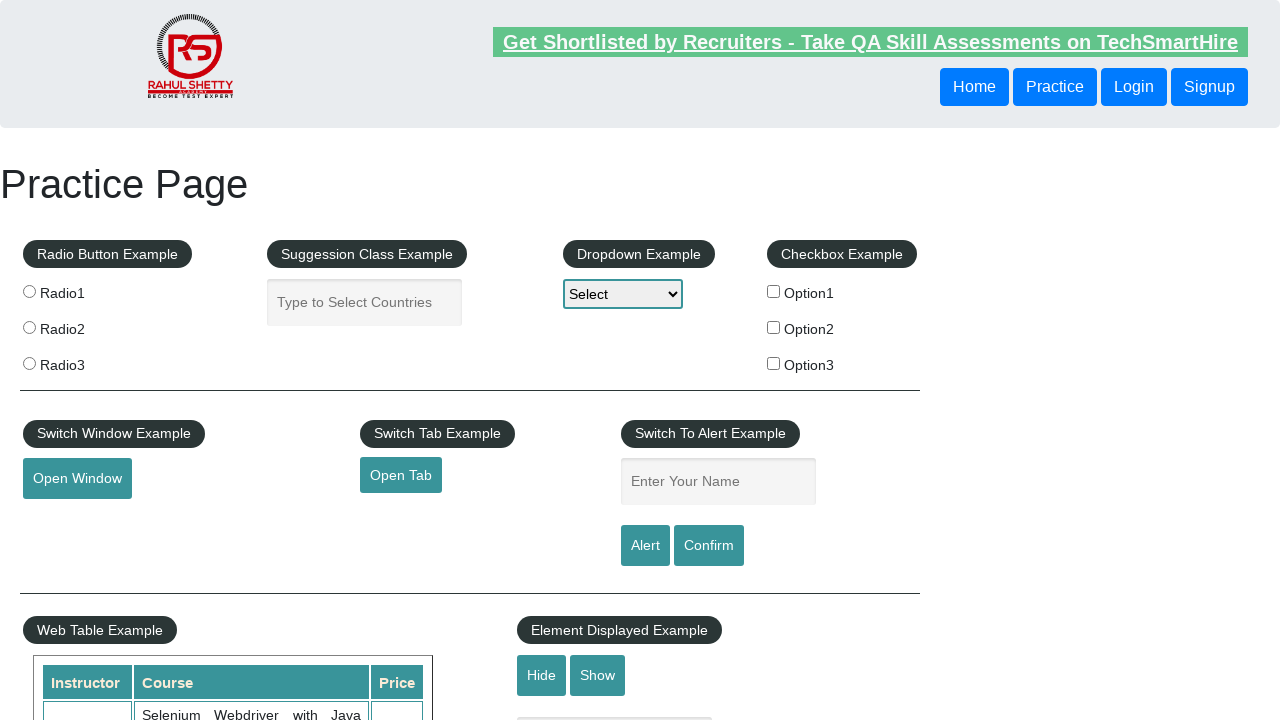

Located the courses iframe
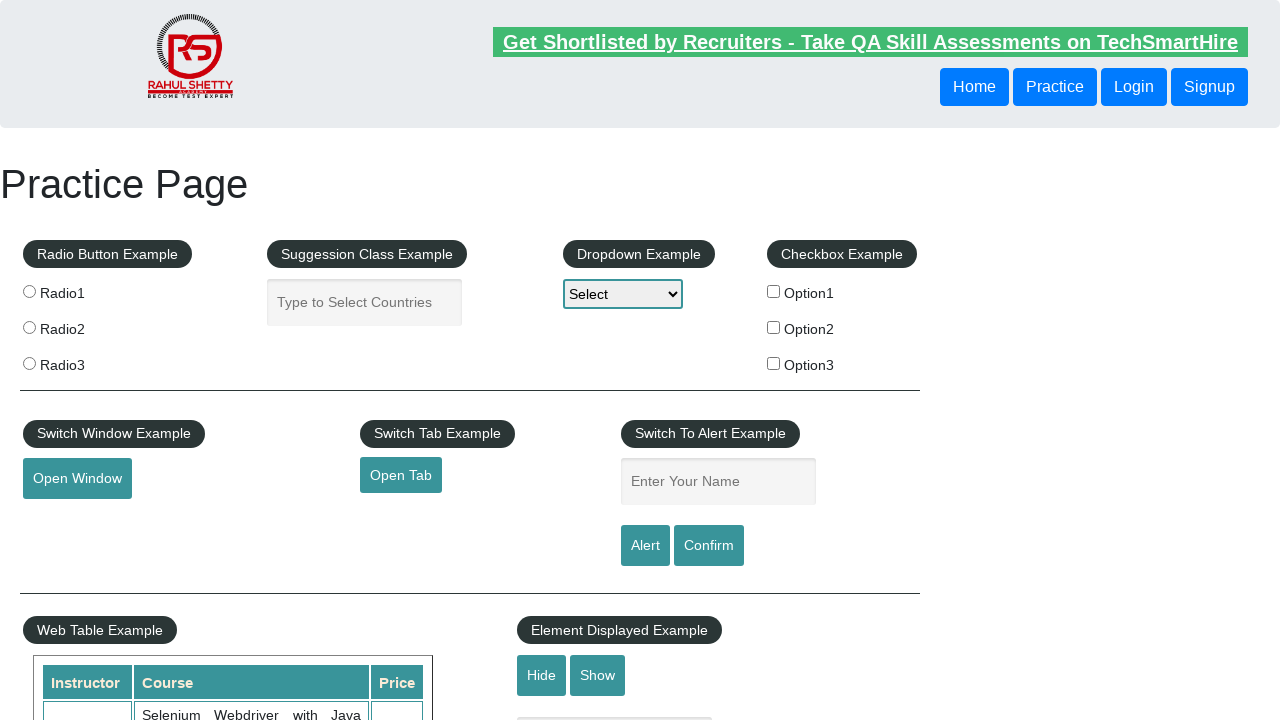

Clicked Login link inside the iframe at (587, 361) on #courses-iframe >> internal:control=enter-frame >> xpath=//a[text()='Login']
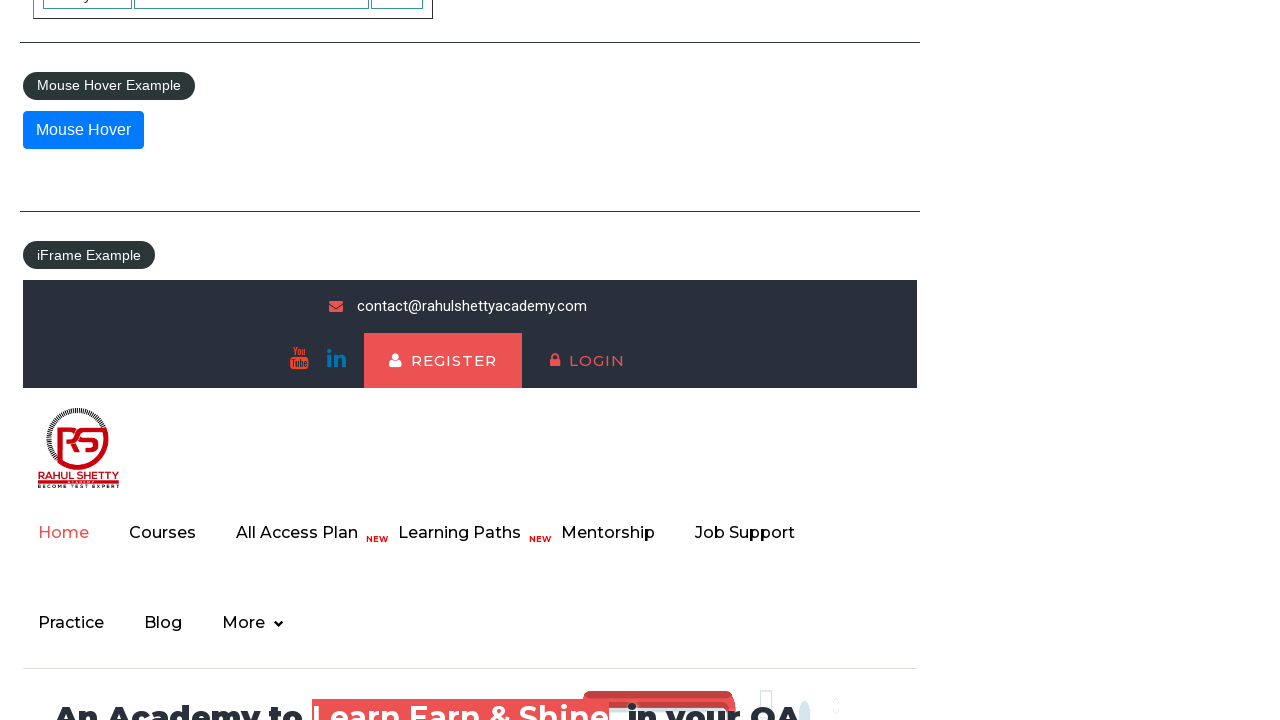

Main page heading 'Practice Page' is visible
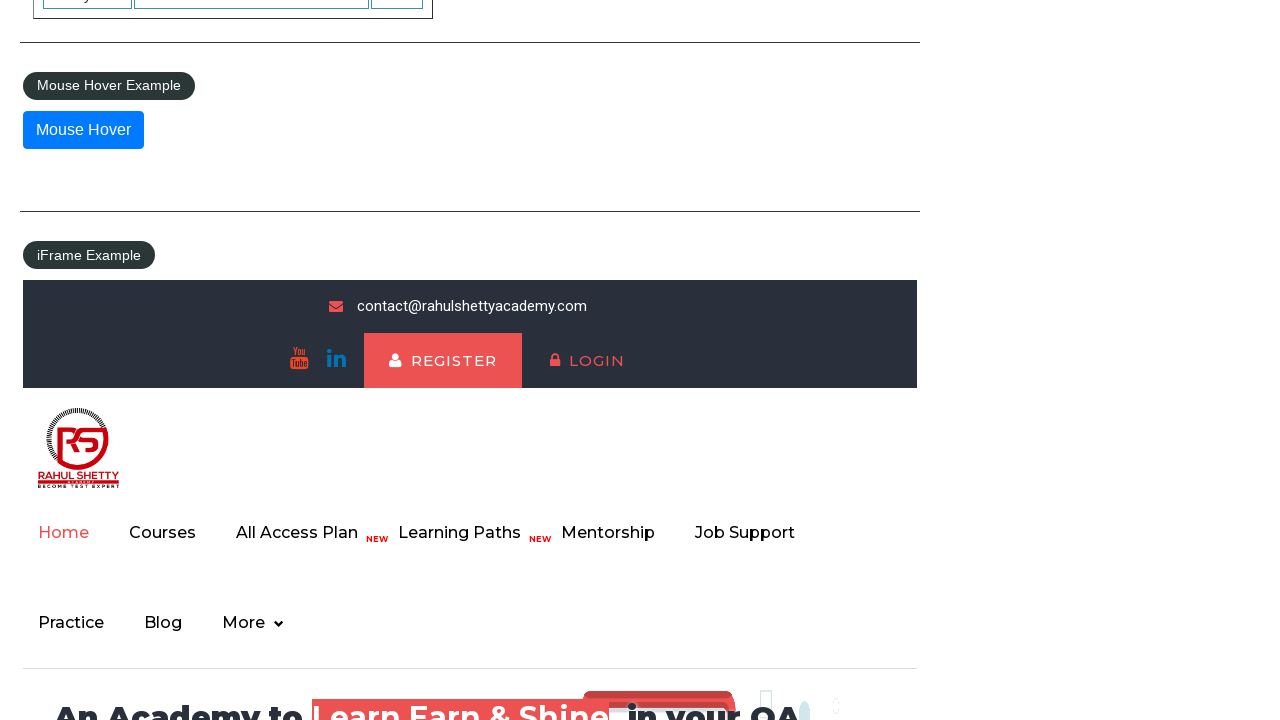

Extracted main page heading text: 'Practice Page'
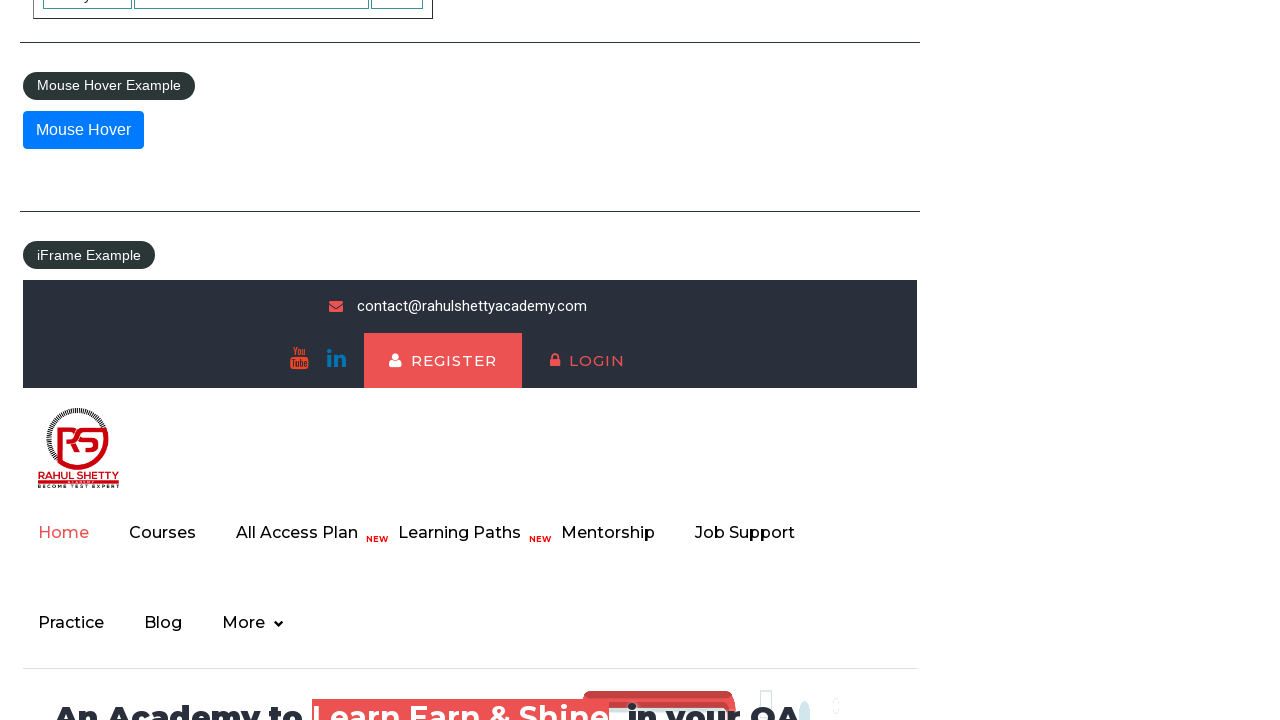

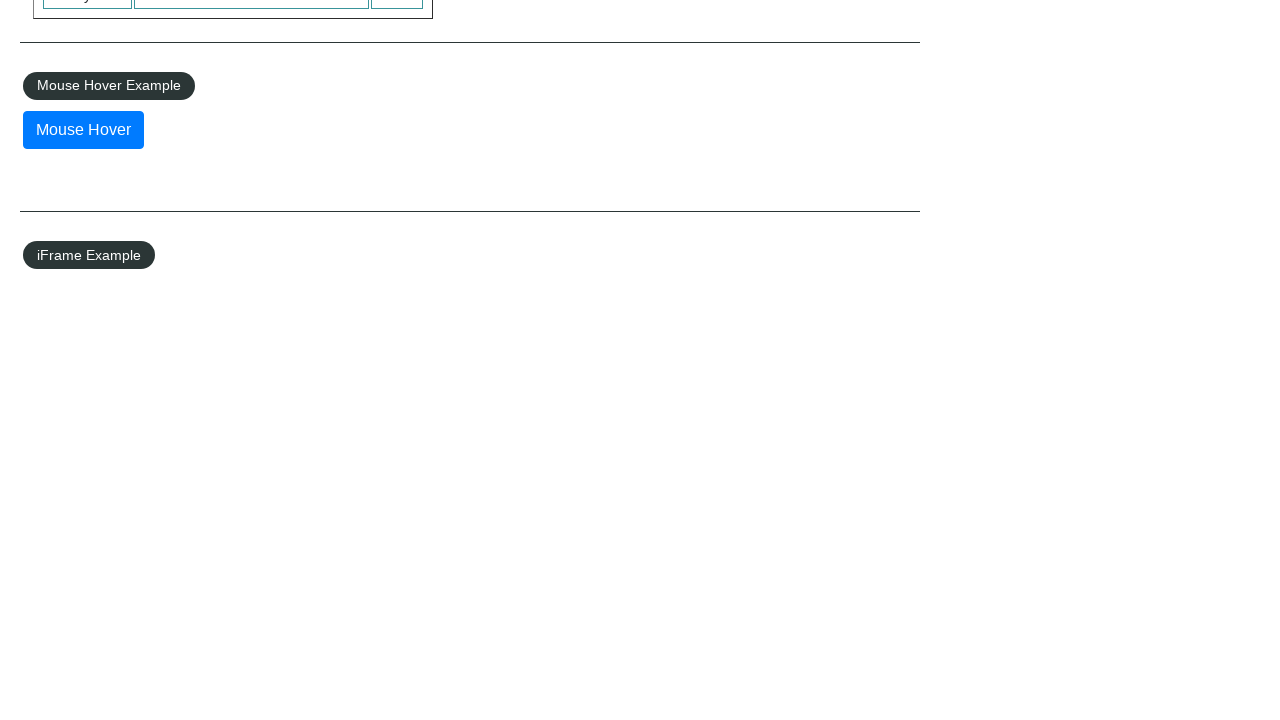